Simple test that navigates to UltimateQA homepage and maximizes the browser window

Starting URL: http://www.UltimateQA.com

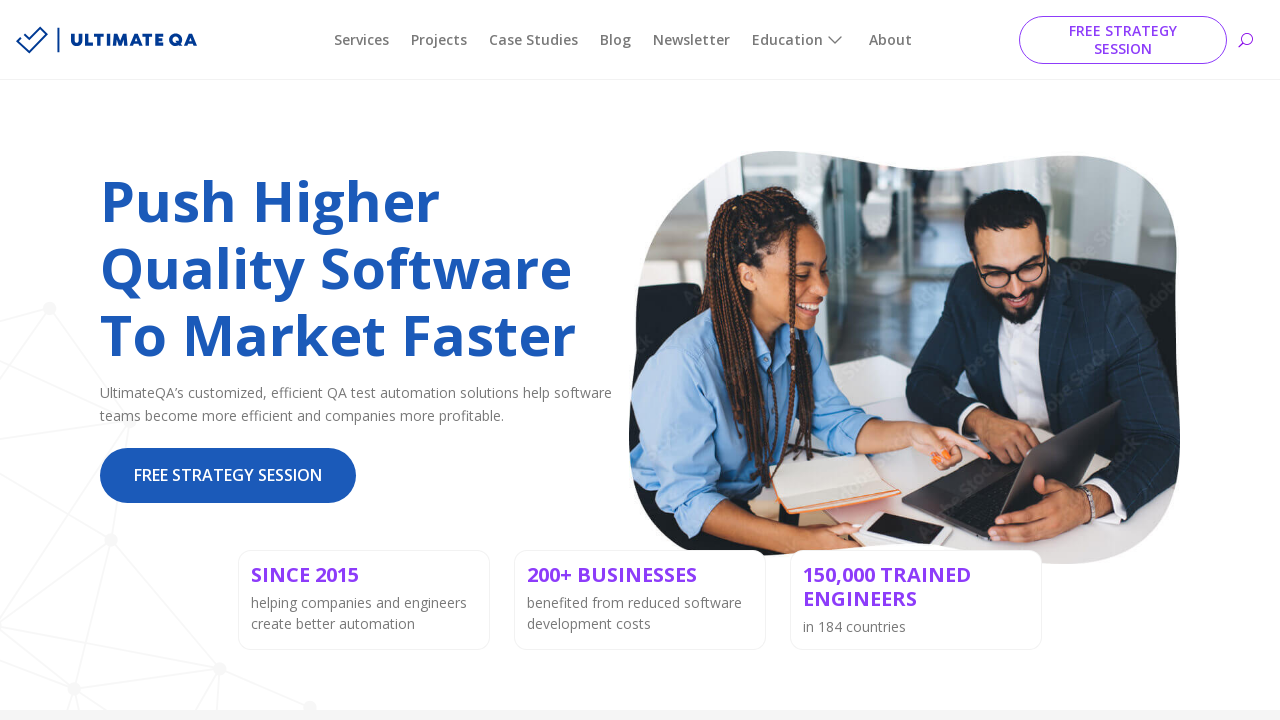

Set viewport size to 1920x1080 to maximize browser window
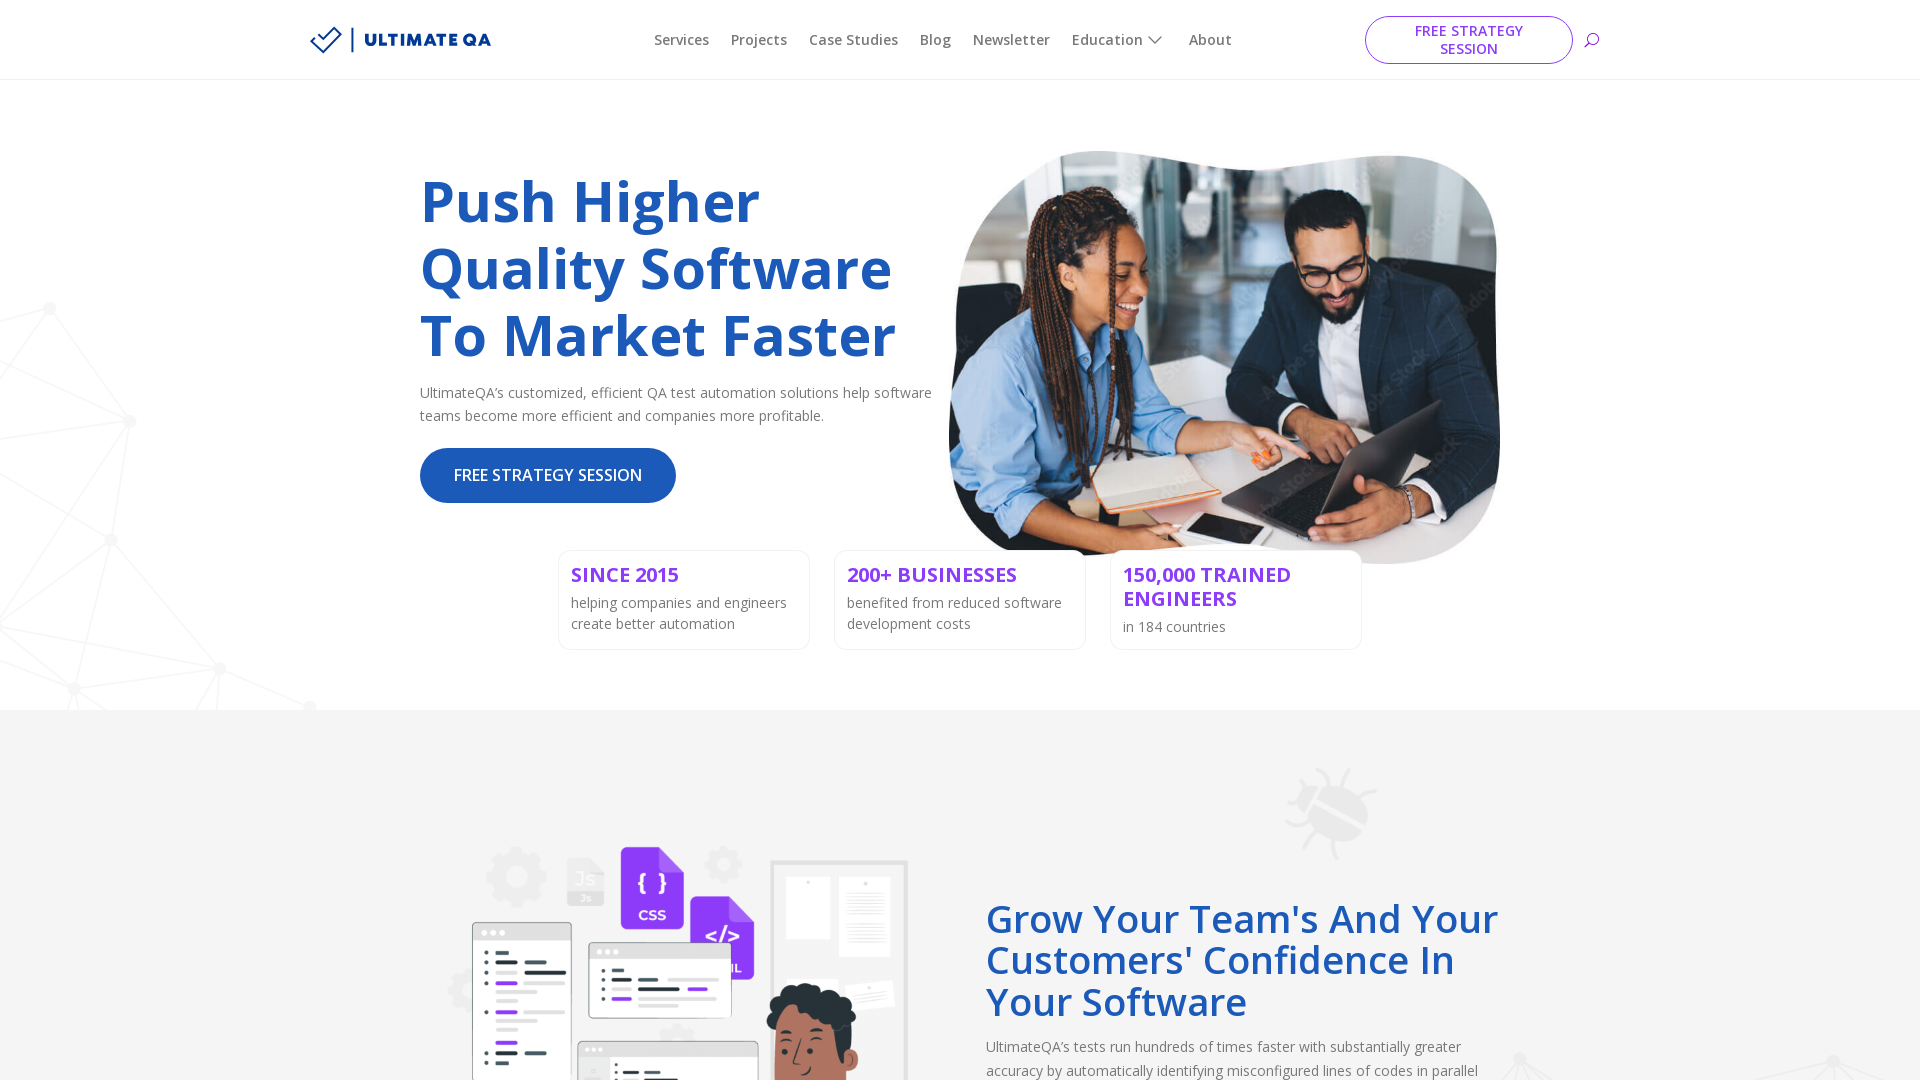

Page fully loaded
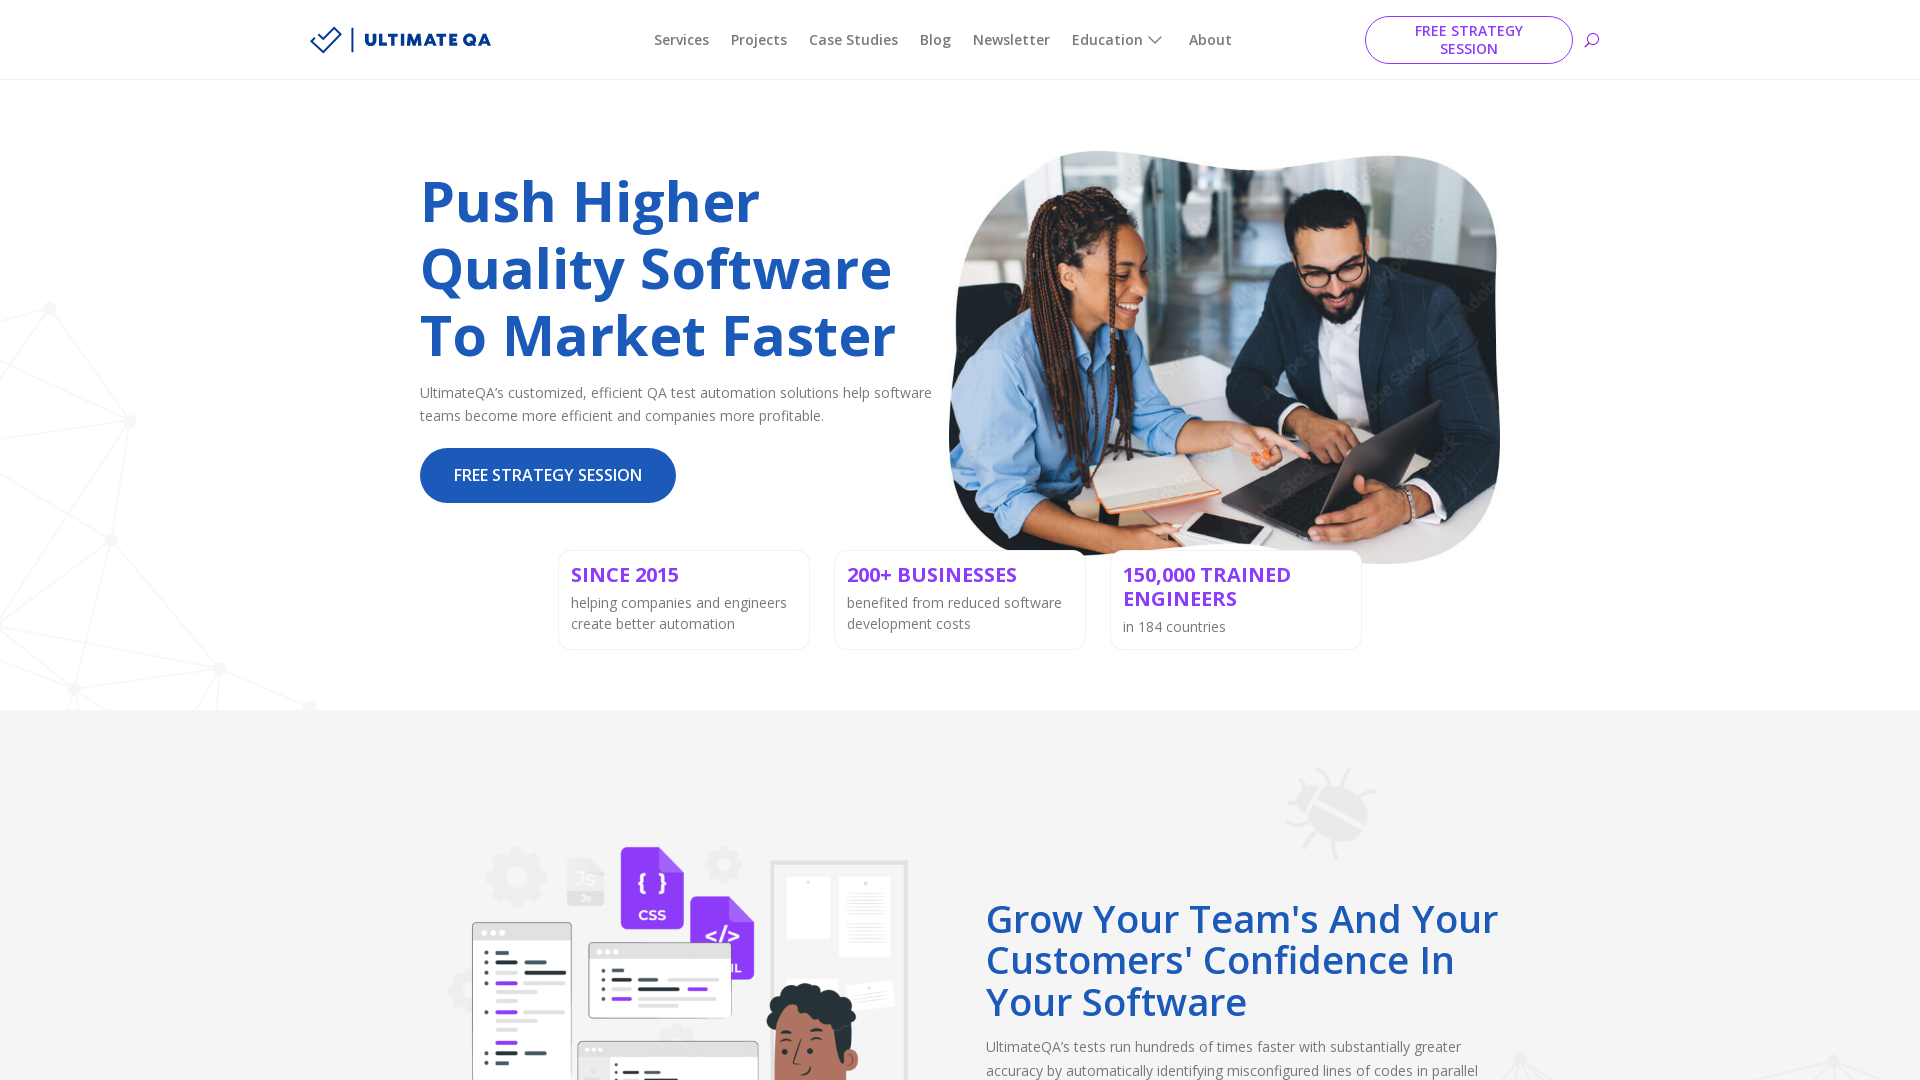

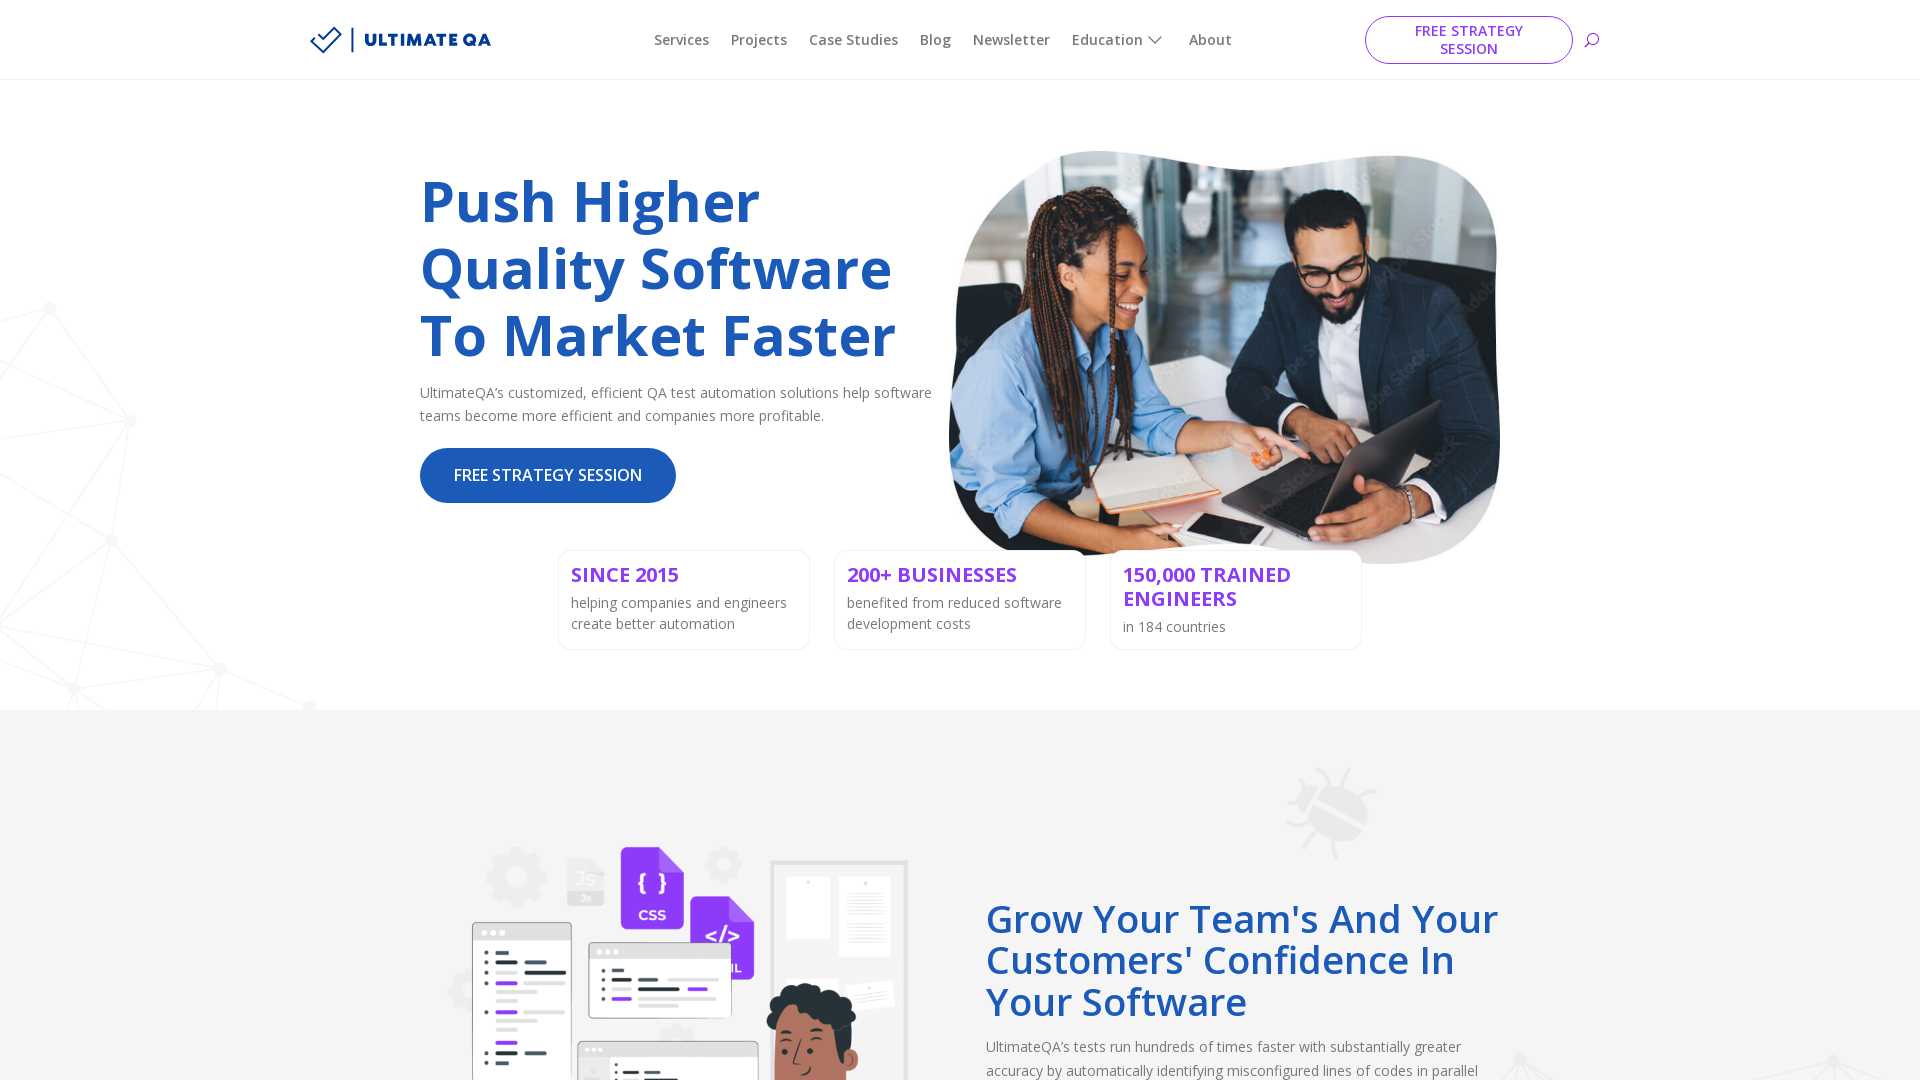